Tests double-click functionality on a button element that triggers an alert

Starting URL: http://omayo.blogspot.com/

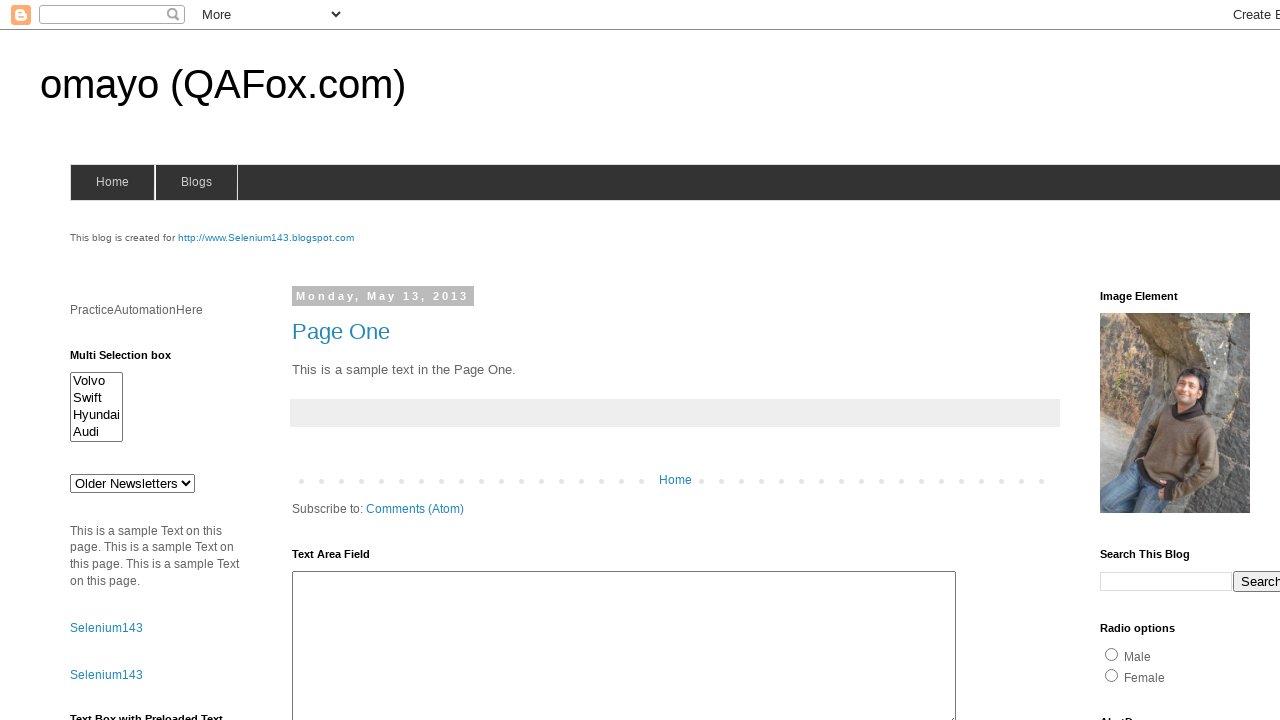

Located the double-click button element
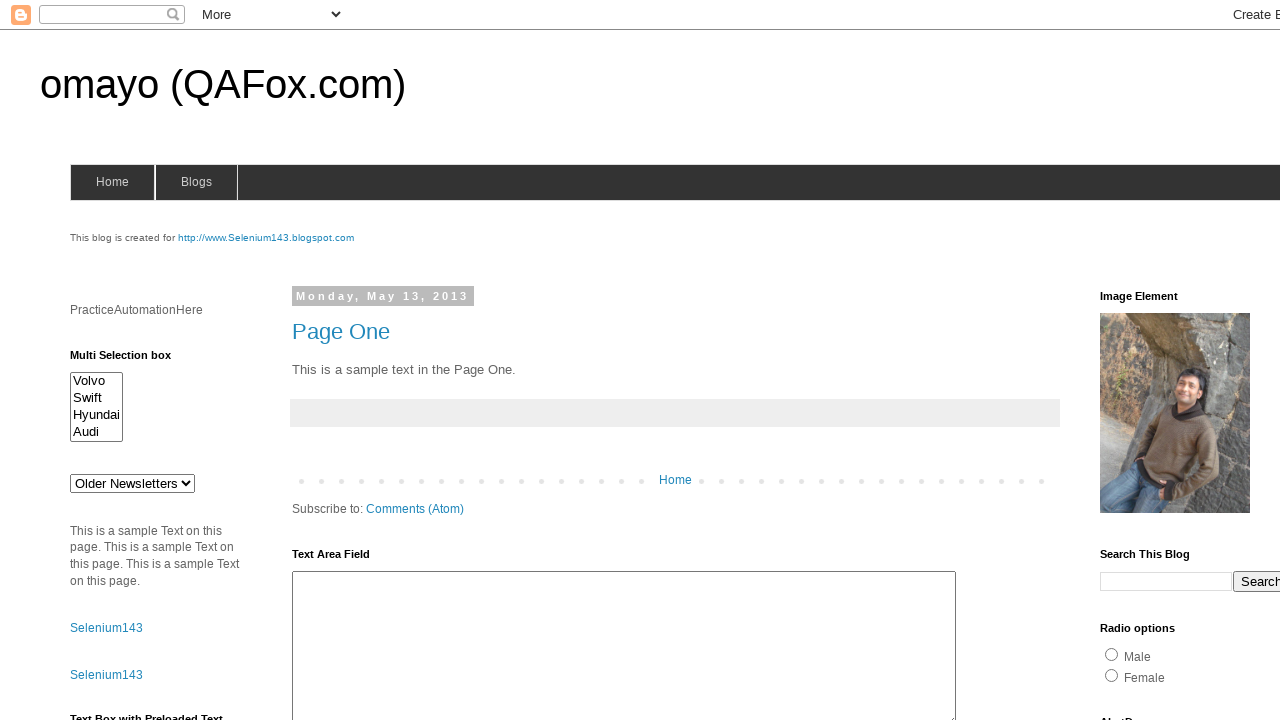

Double-clicked the button to trigger alert at (129, 365) on xpath=//button[@ondblclick='dblclickAlert()']
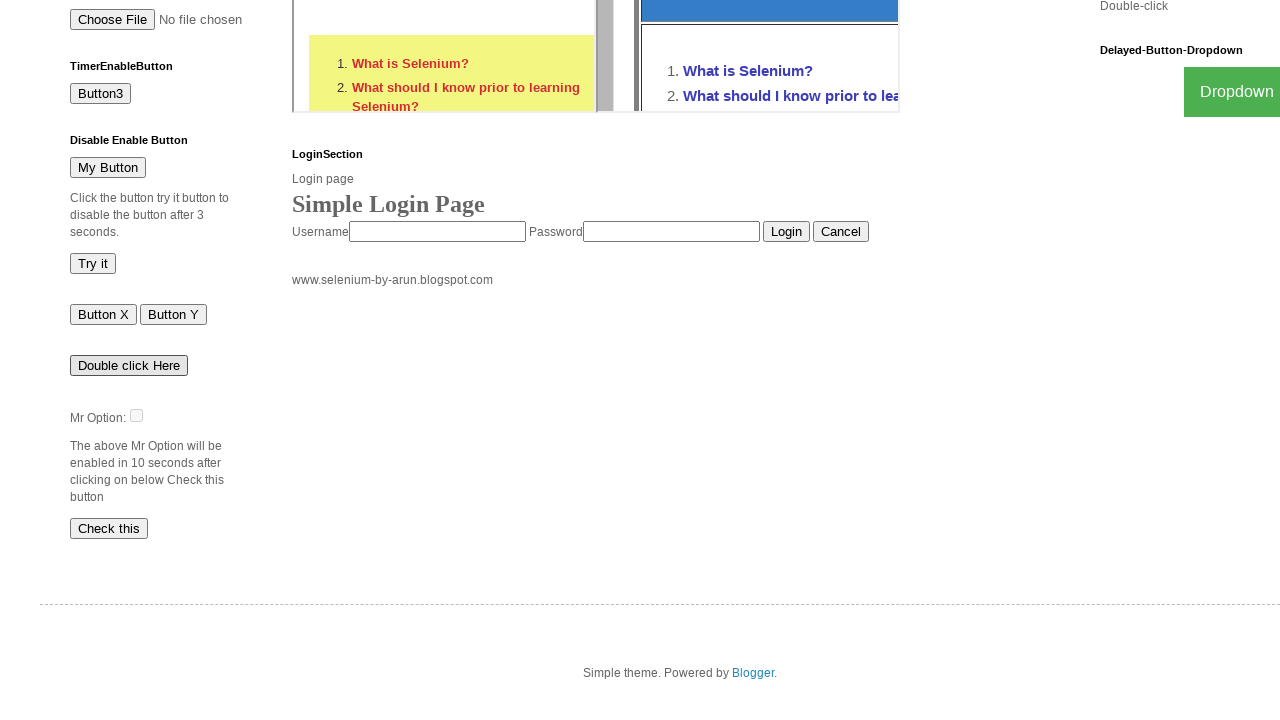

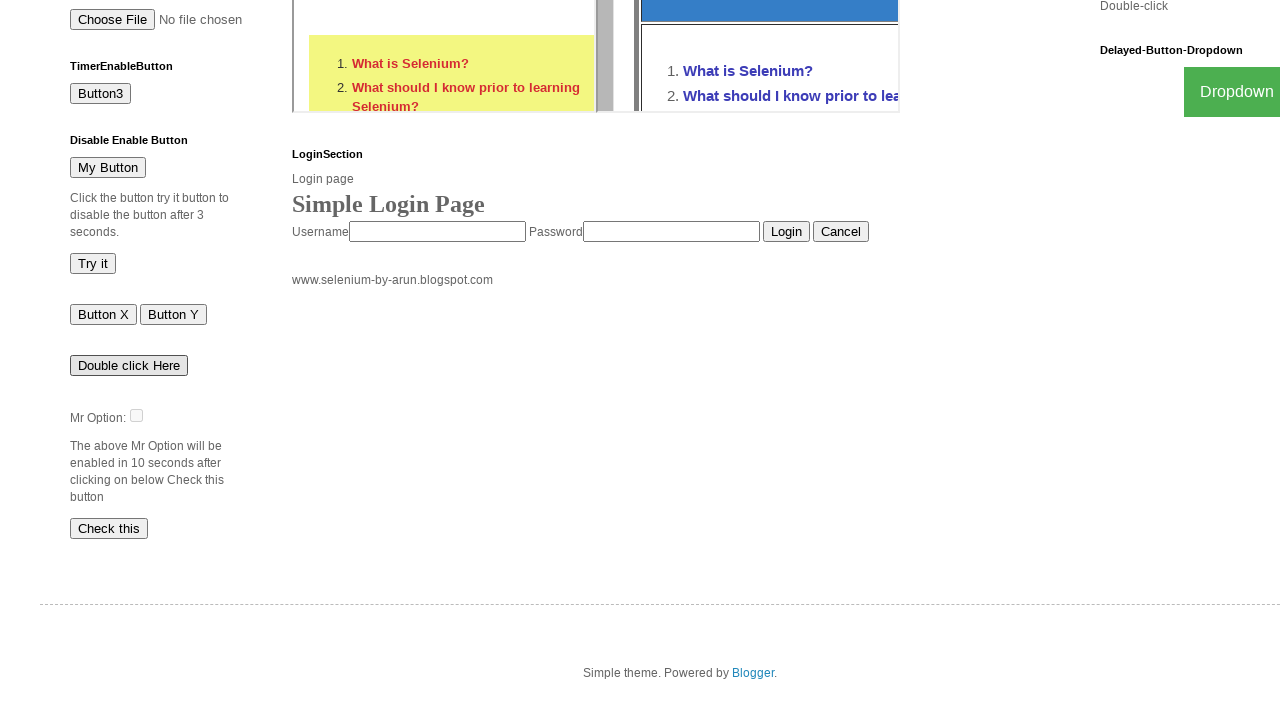